Navigates to a Nano cryptocurrency faucet website, enters a Nano wallet address, and clicks the button to request free Nano

Starting URL: https://freenanofaucet.com/

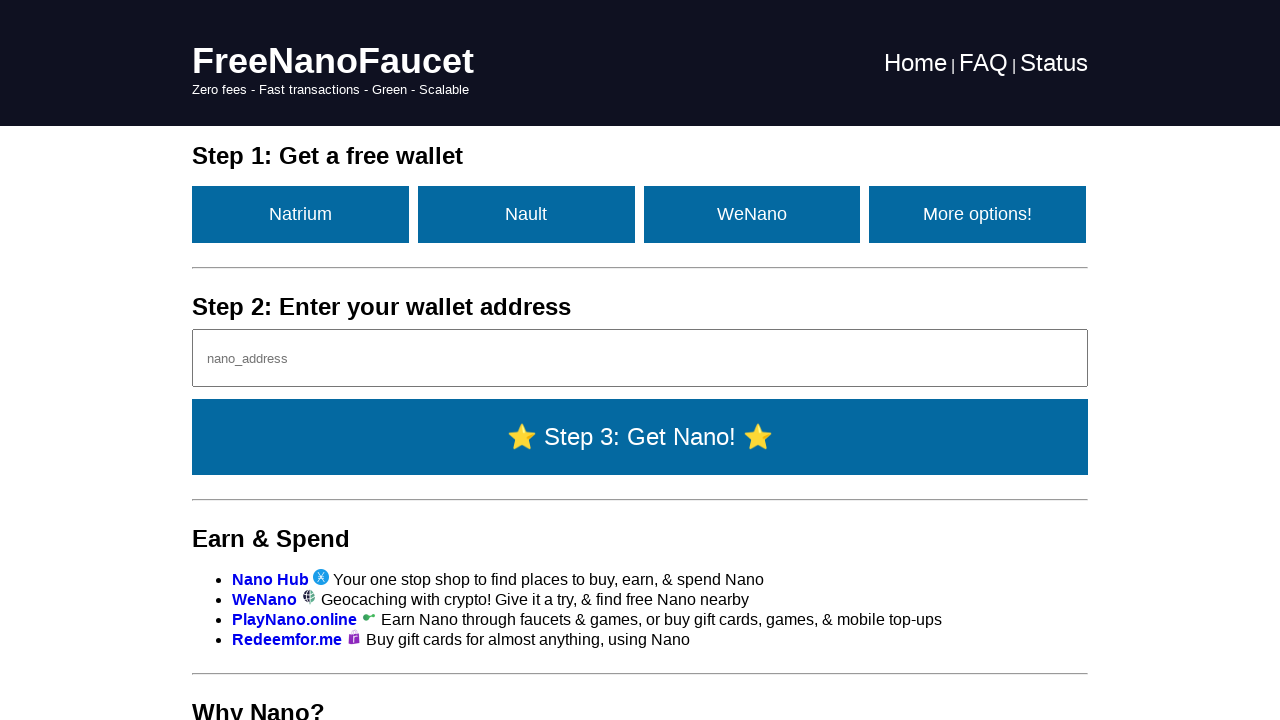

Nano address input field loaded
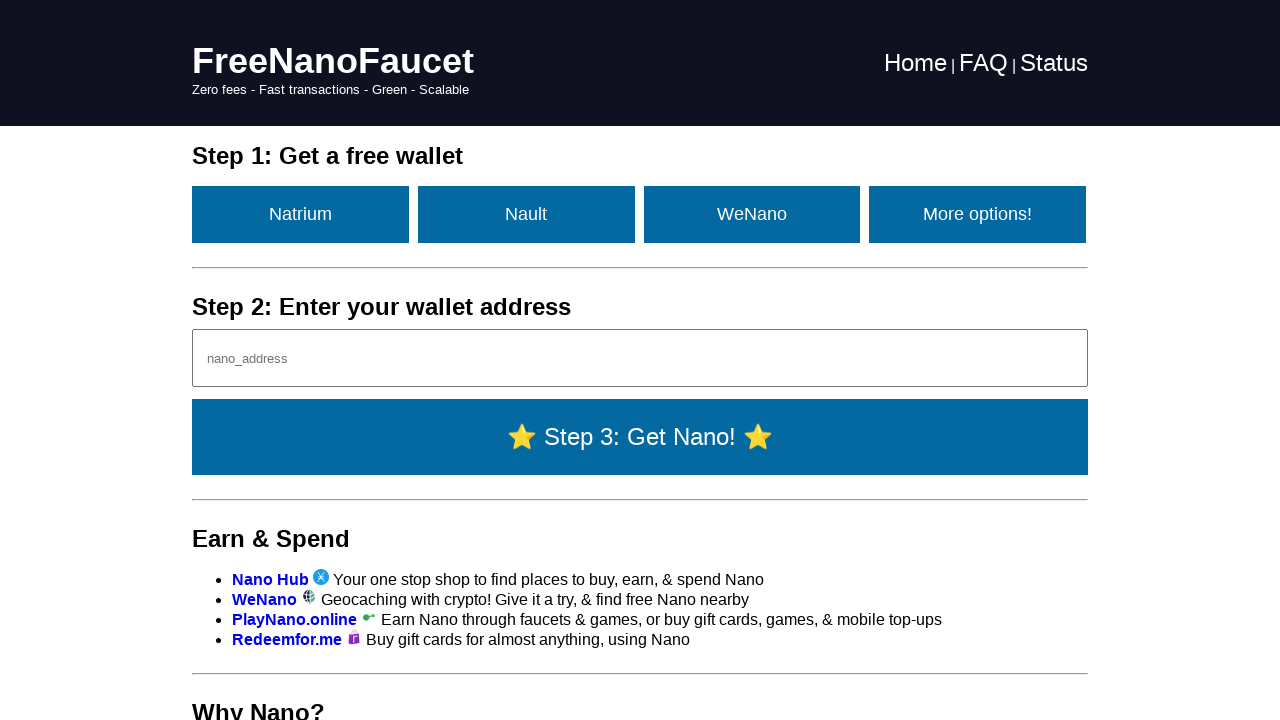

Entered Nano wallet address into input field on #nanoAddr
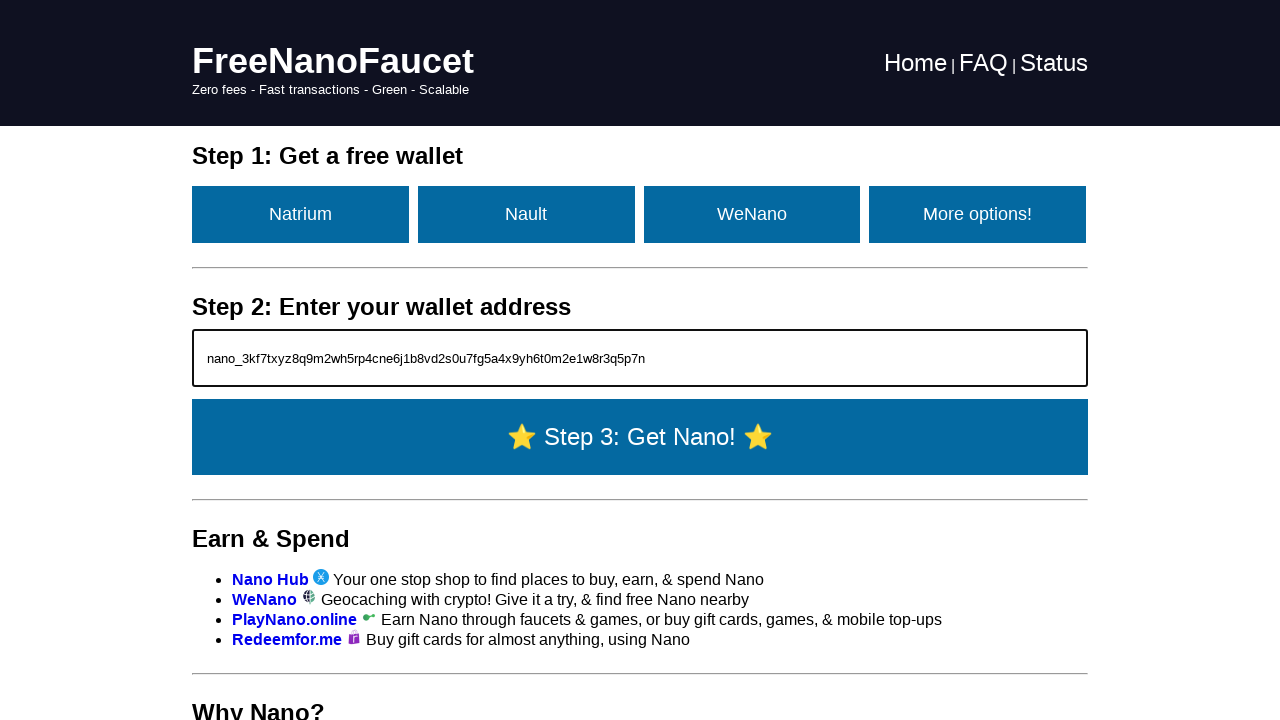

Clicked 'Get Nano' button to request free Nano at (640, 437) on #getNano
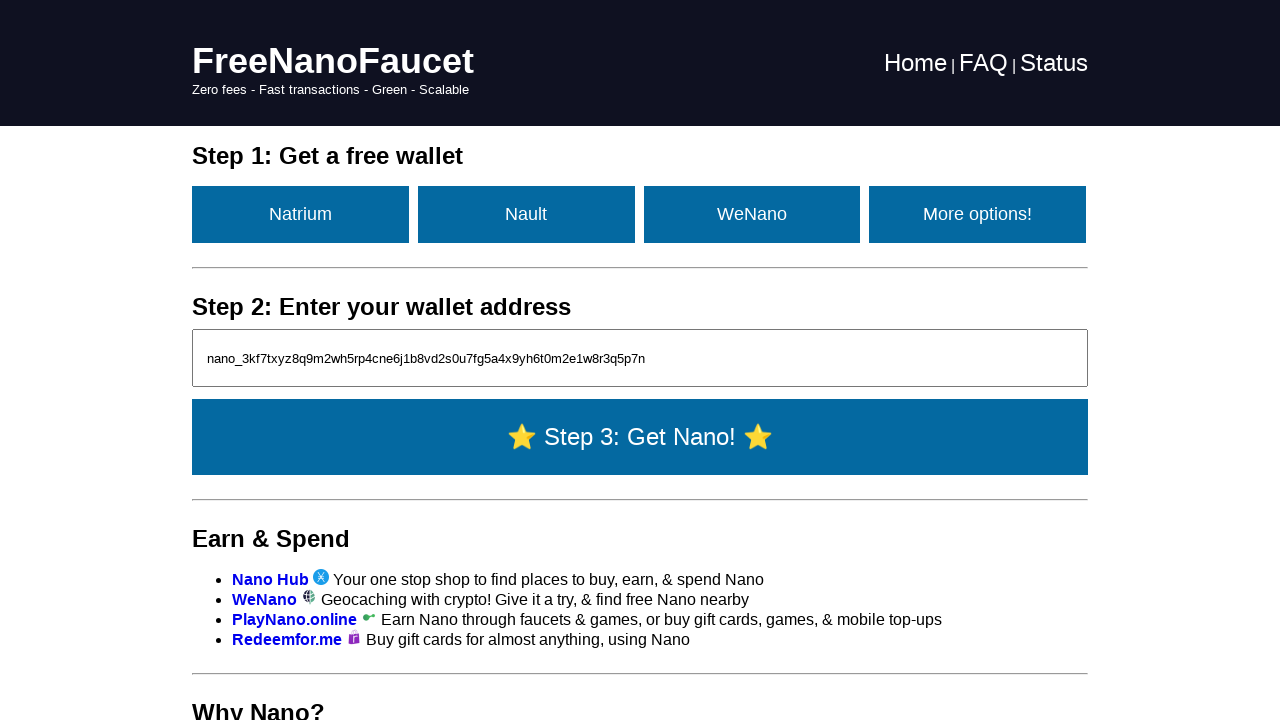

Waited 3 seconds for faucet response
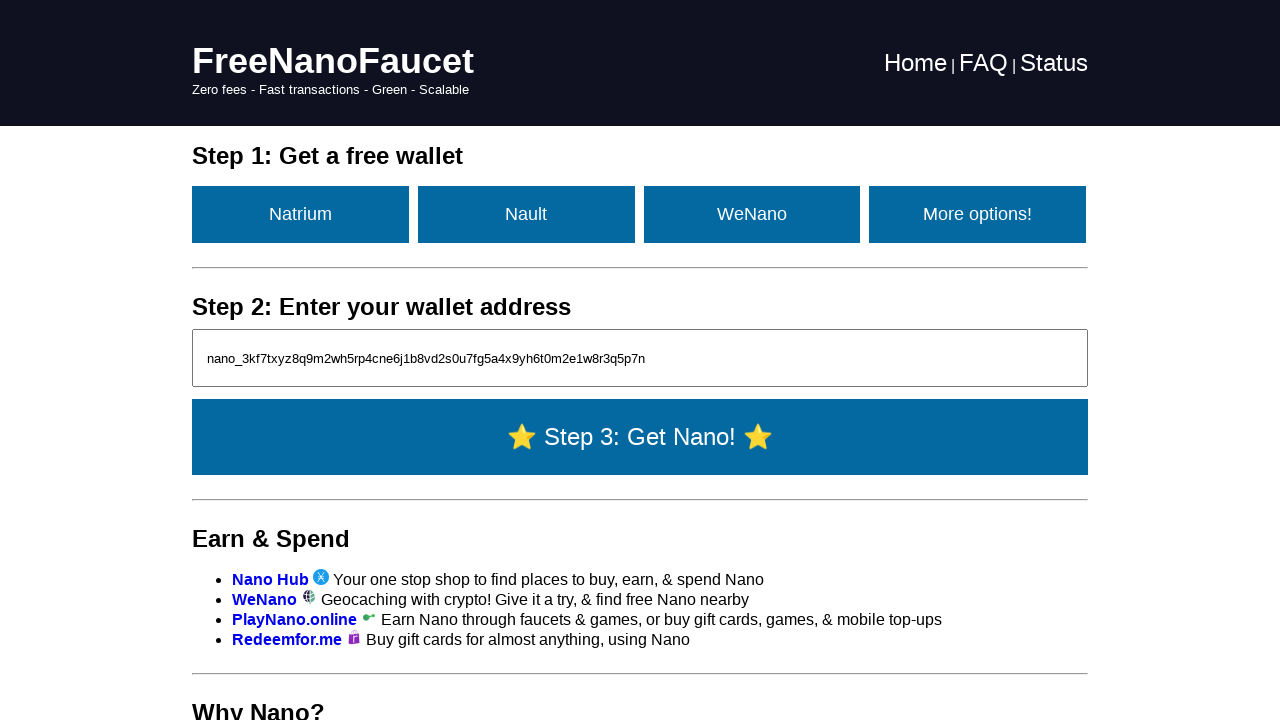

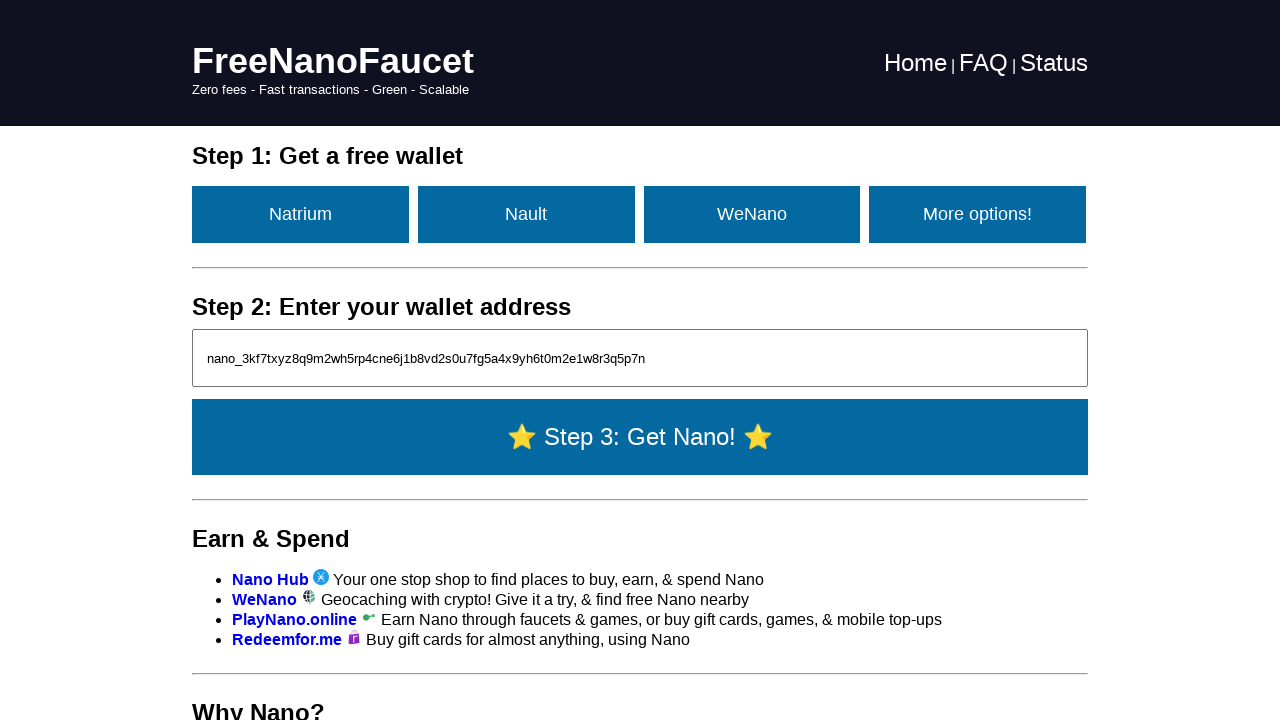